Fills in the address field with a multi-line address

Starting URL: https://demo.automationtesting.in/Register.html

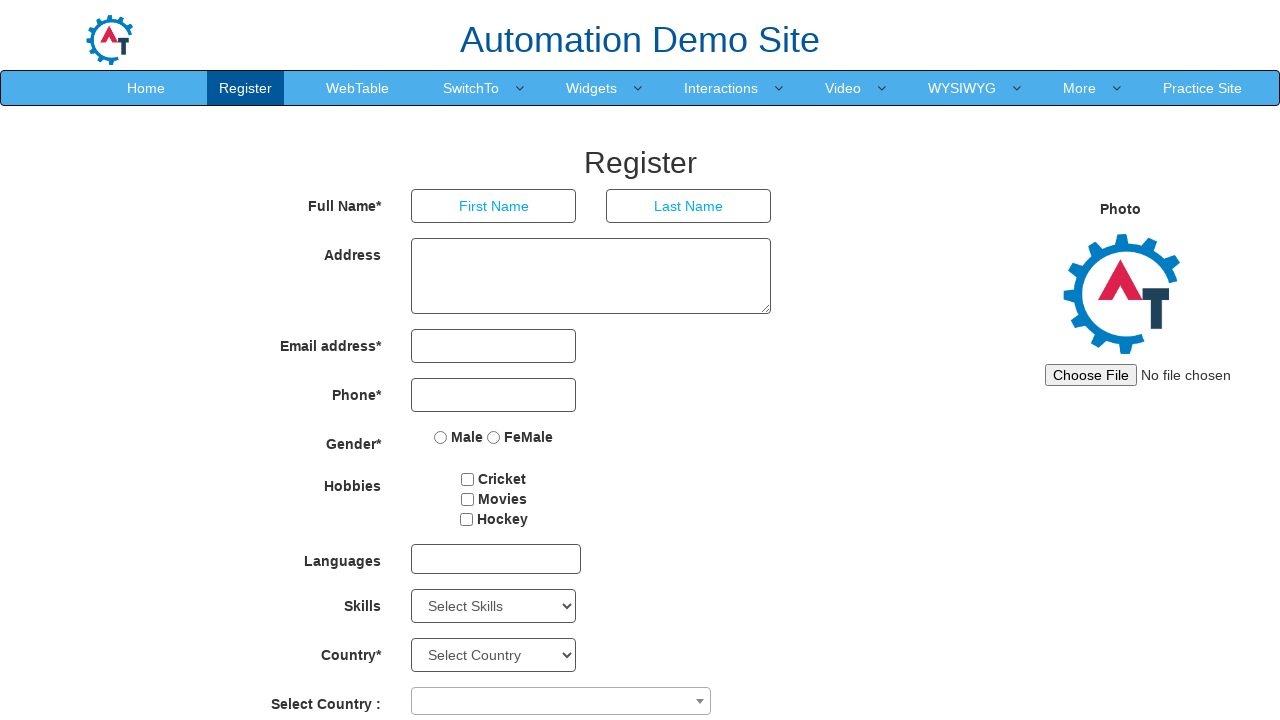

Filled address field with multi-line address on textarea[ng-model='Adress']
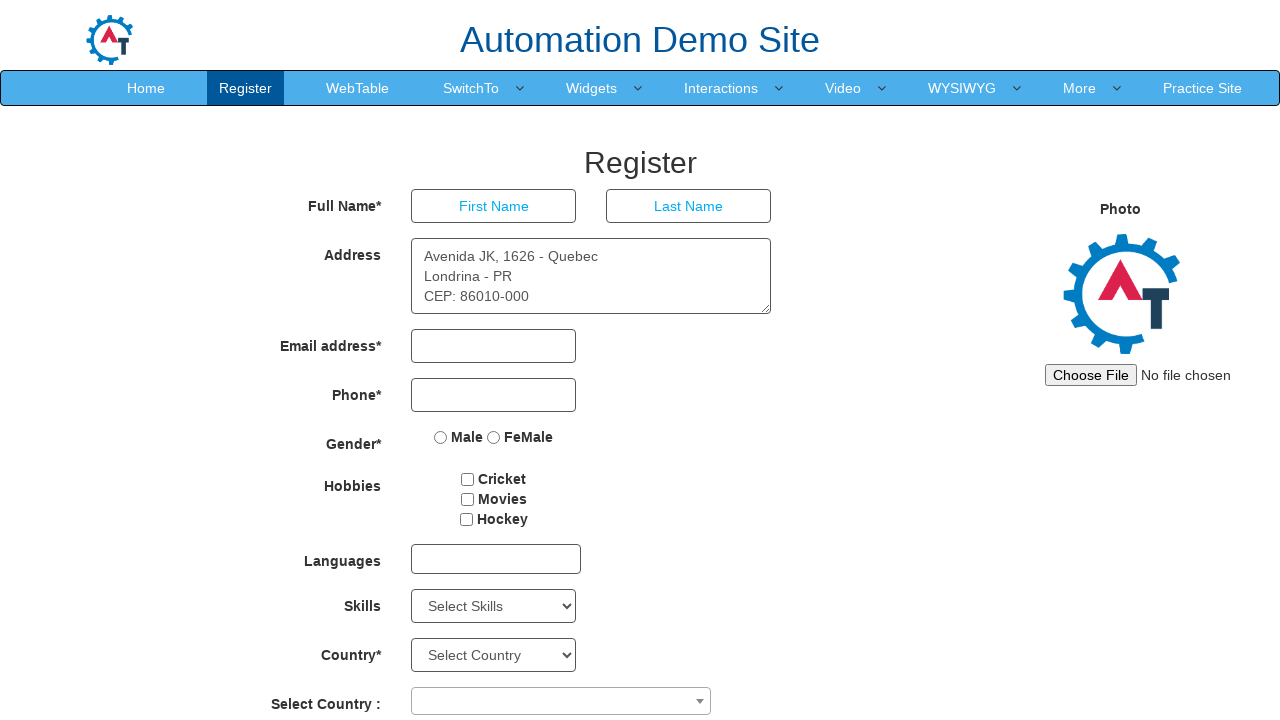

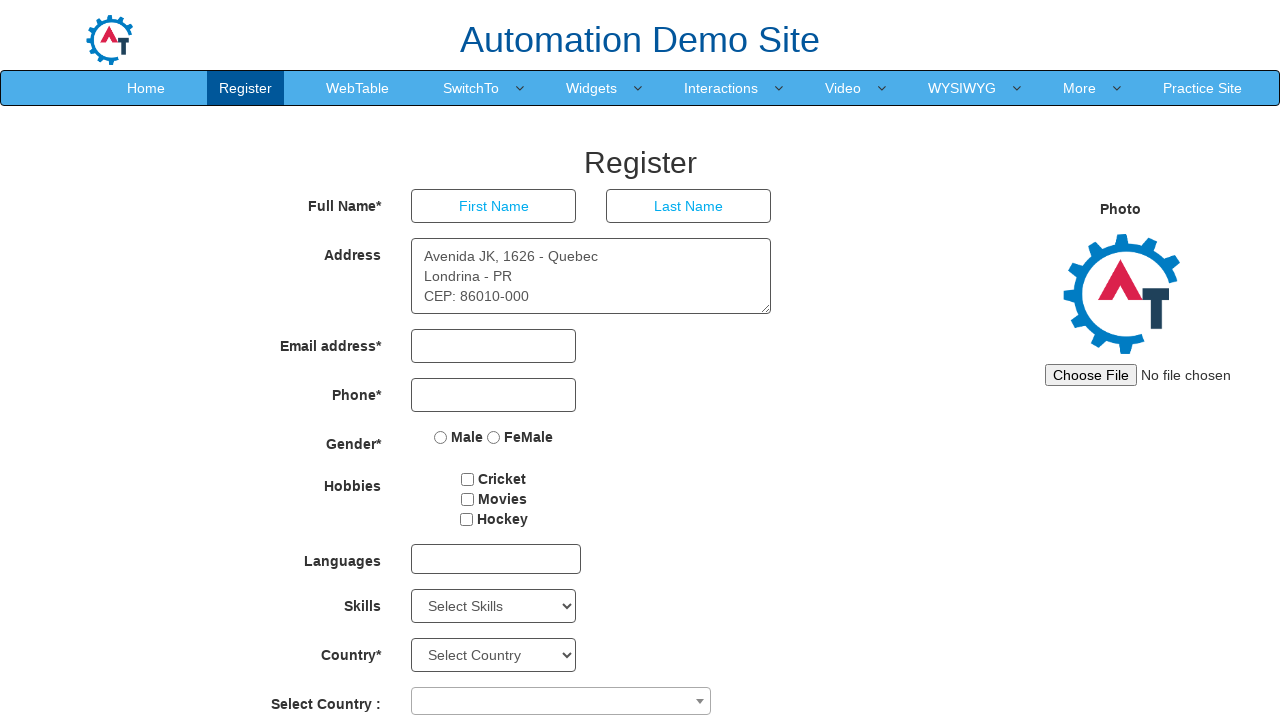